Tests hover functionality by hovering over the first avatar on the page and verifying that additional user information (caption) becomes visible.

Starting URL: http://the-internet.herokuapp.com/hovers

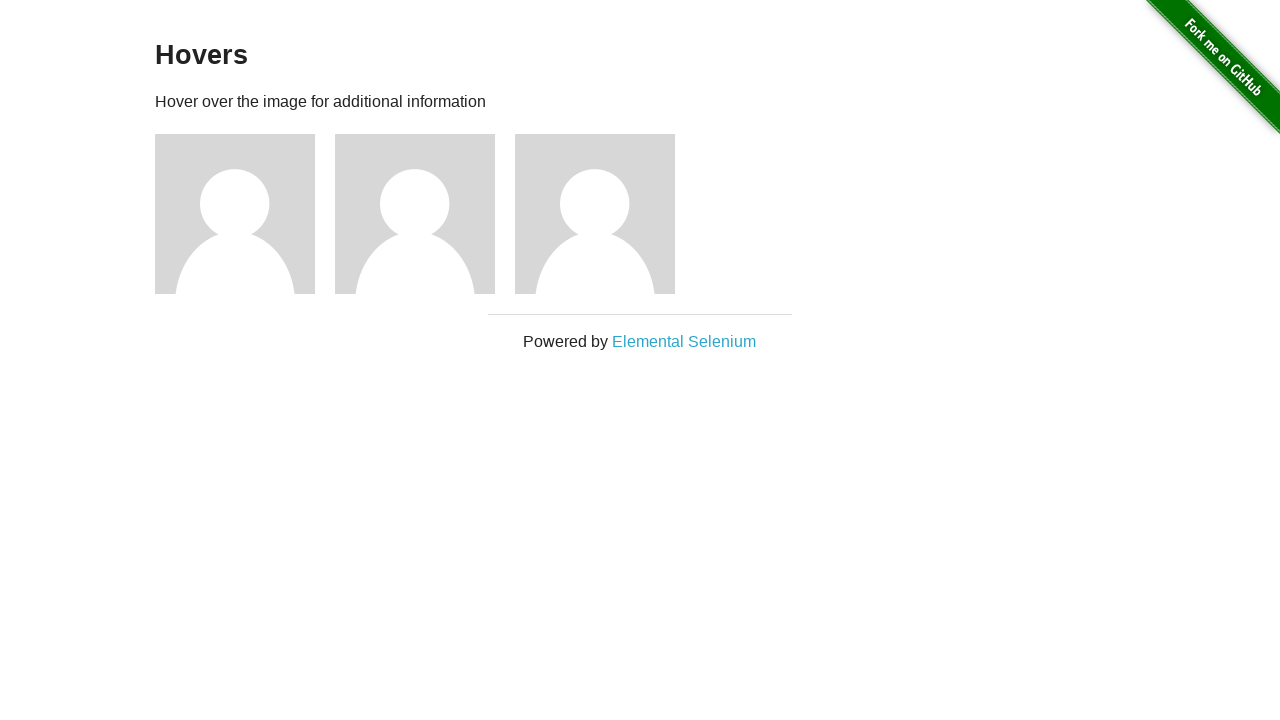

Hovered over the first avatar element at (245, 214) on .figure >> nth=0
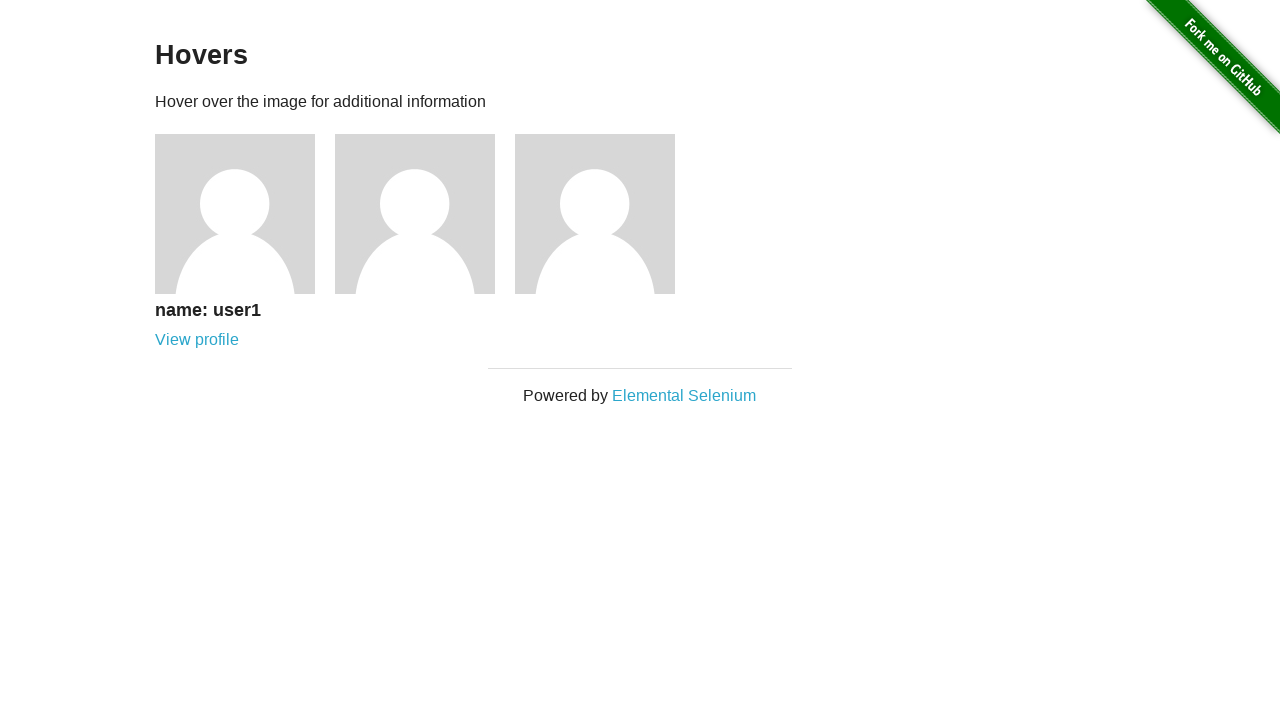

Caption became visible after hovering
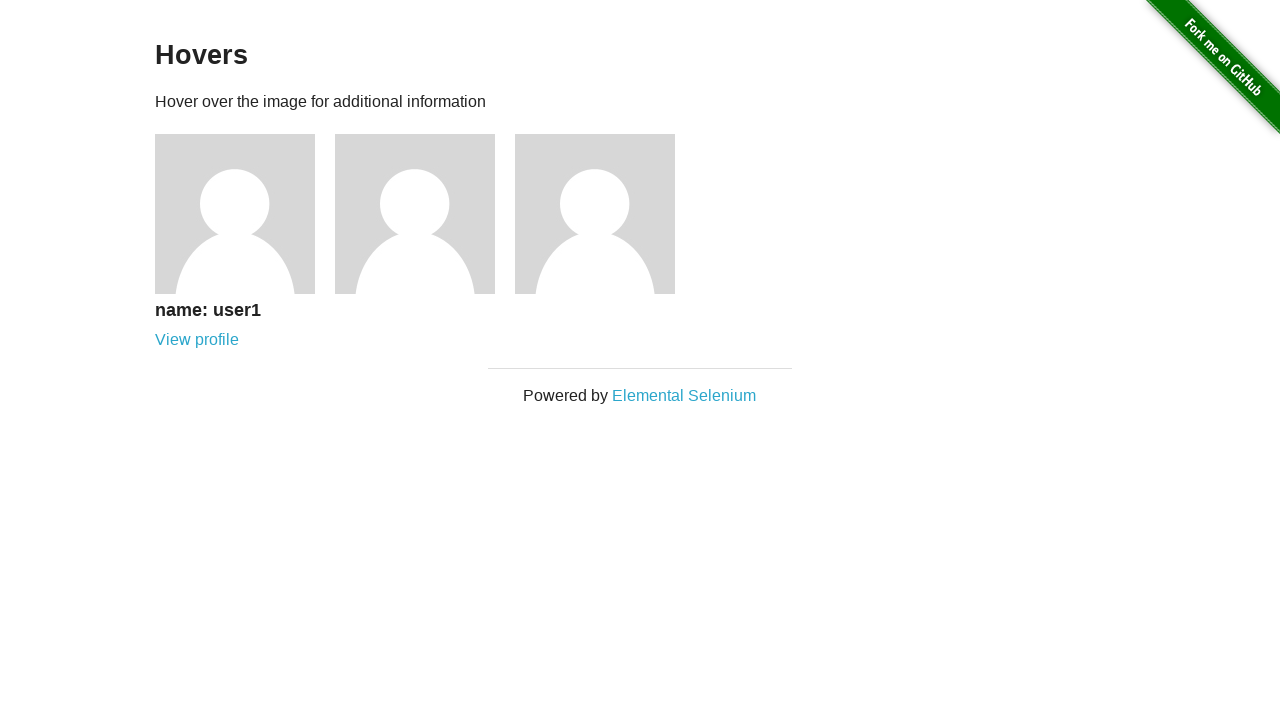

Verified that the caption is visible
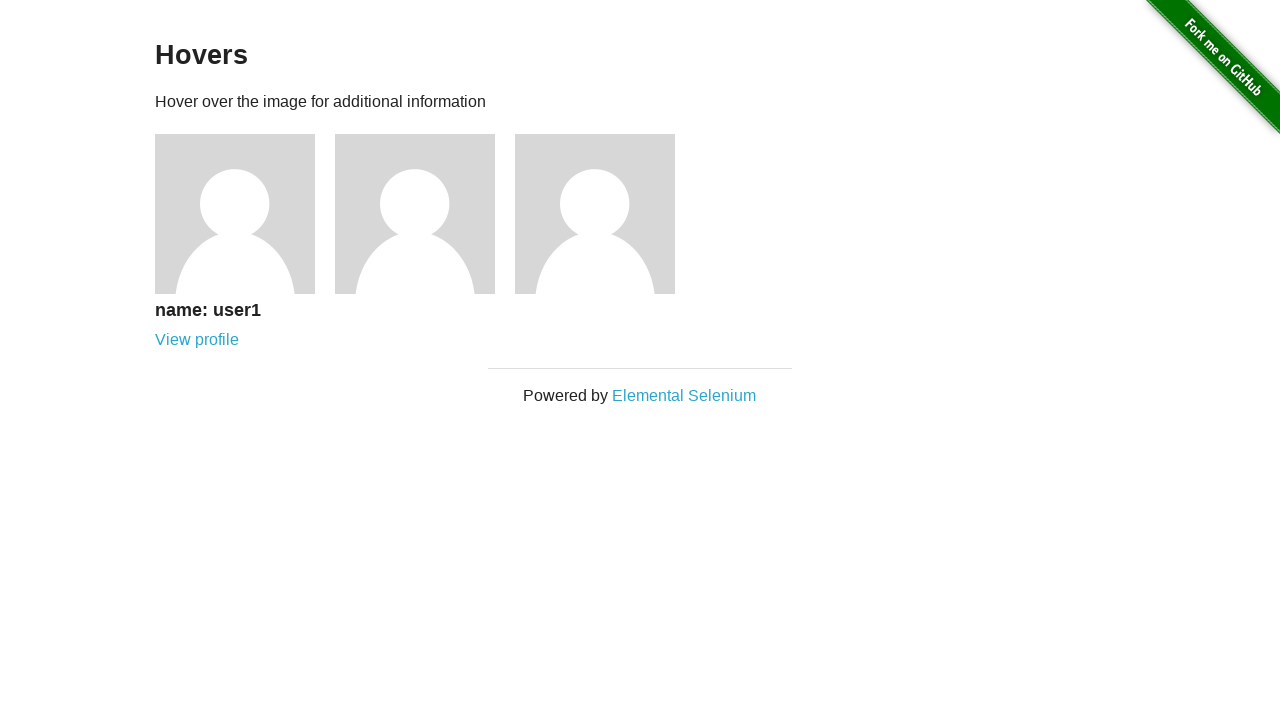

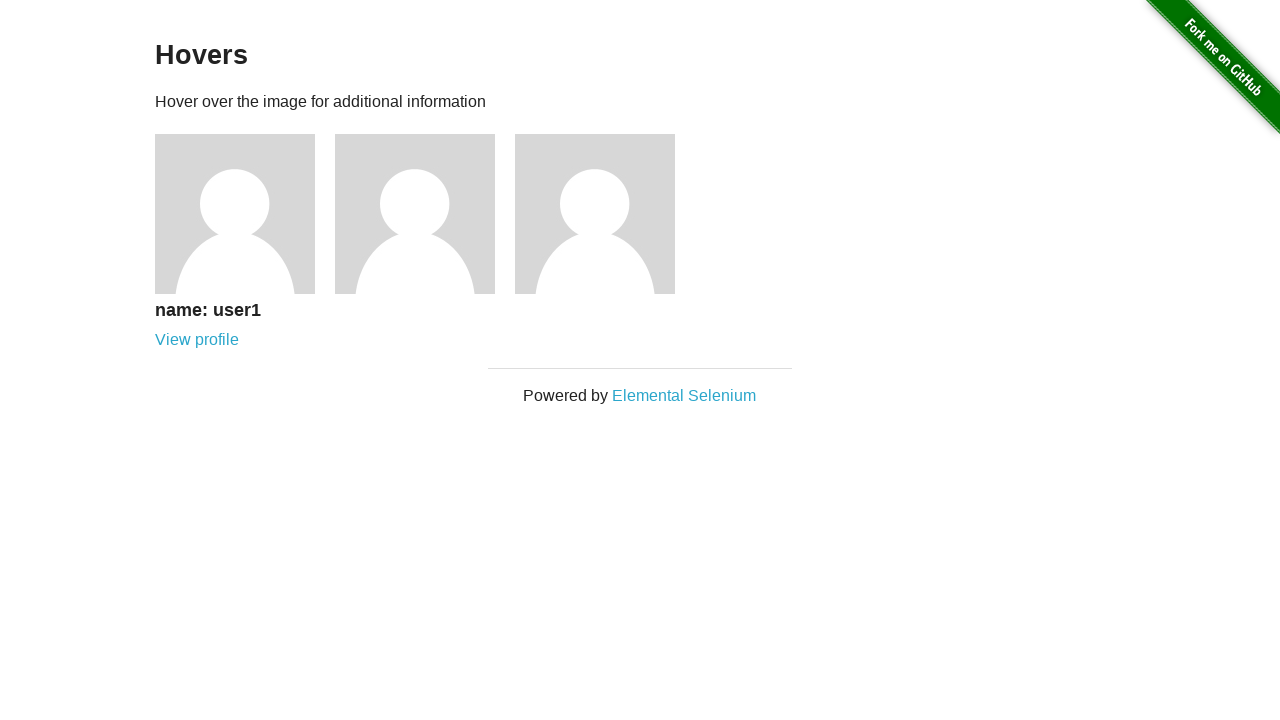